Tests a demo page by verifying text content and filling in a comment field

Starting URL: http://saucelabs.com/test/guinea-pig

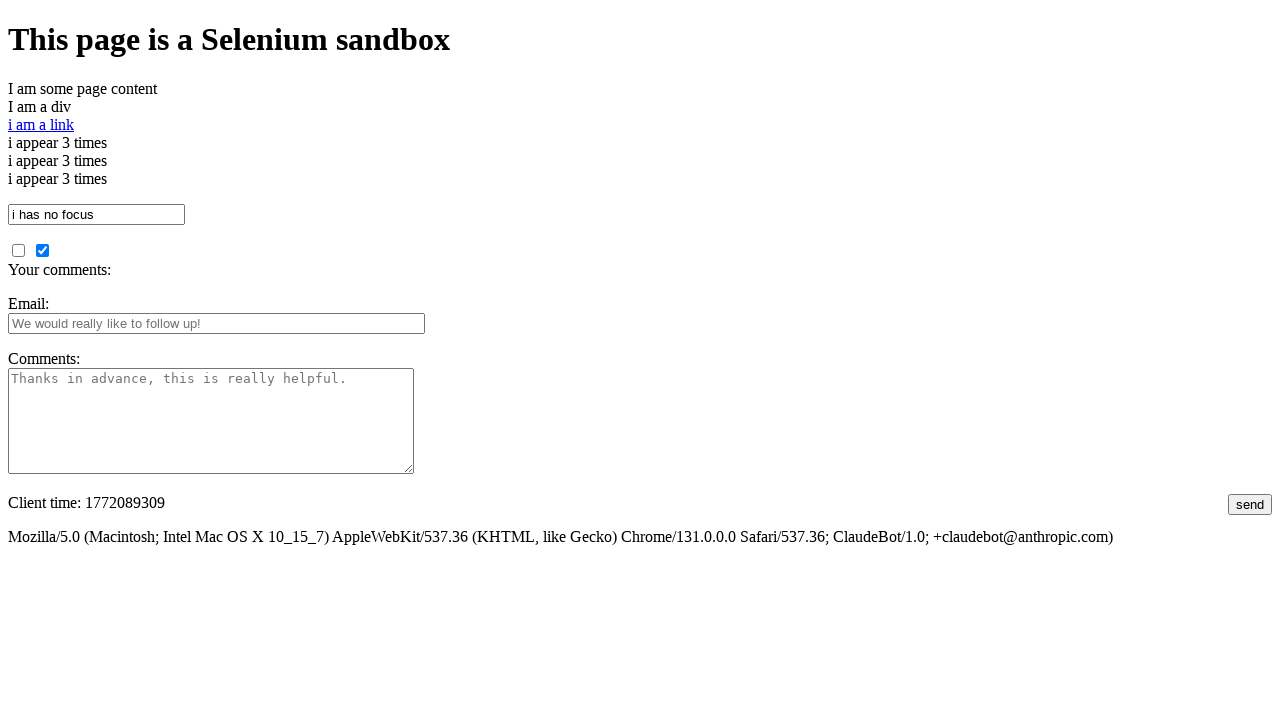

Located div element with id 'i_am_an_id'
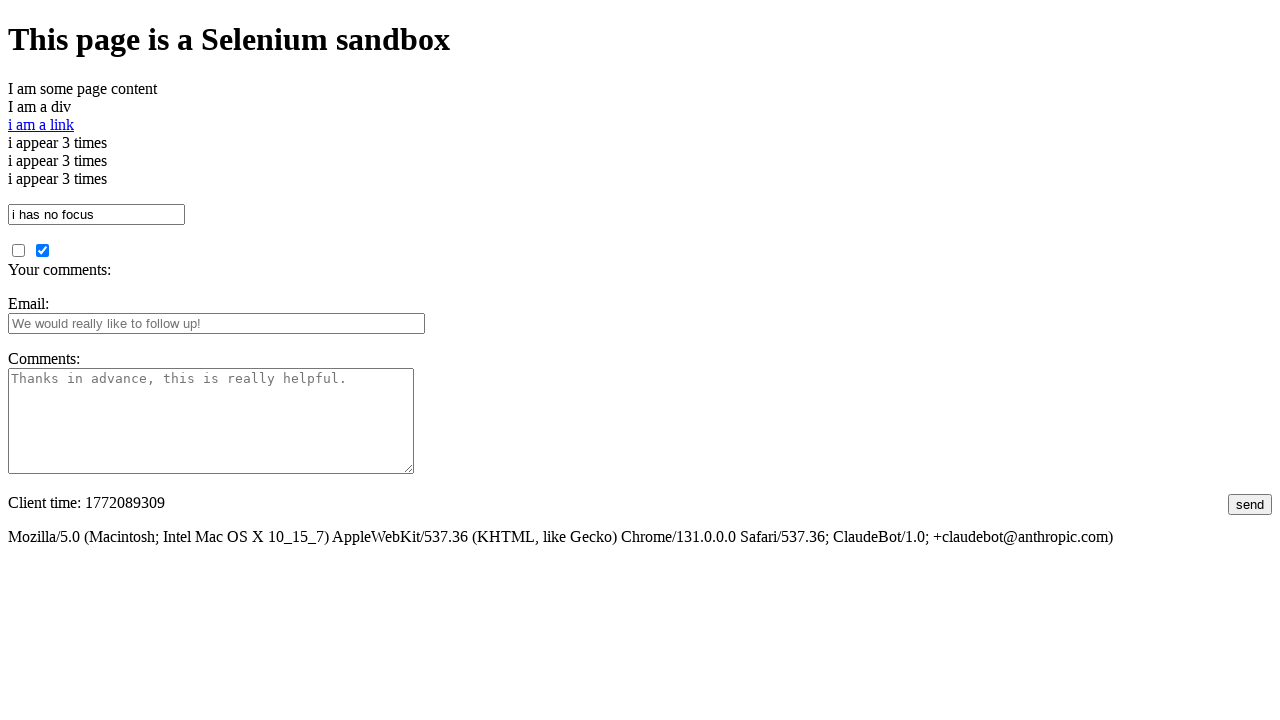

Verified div text content is 'I am a div'
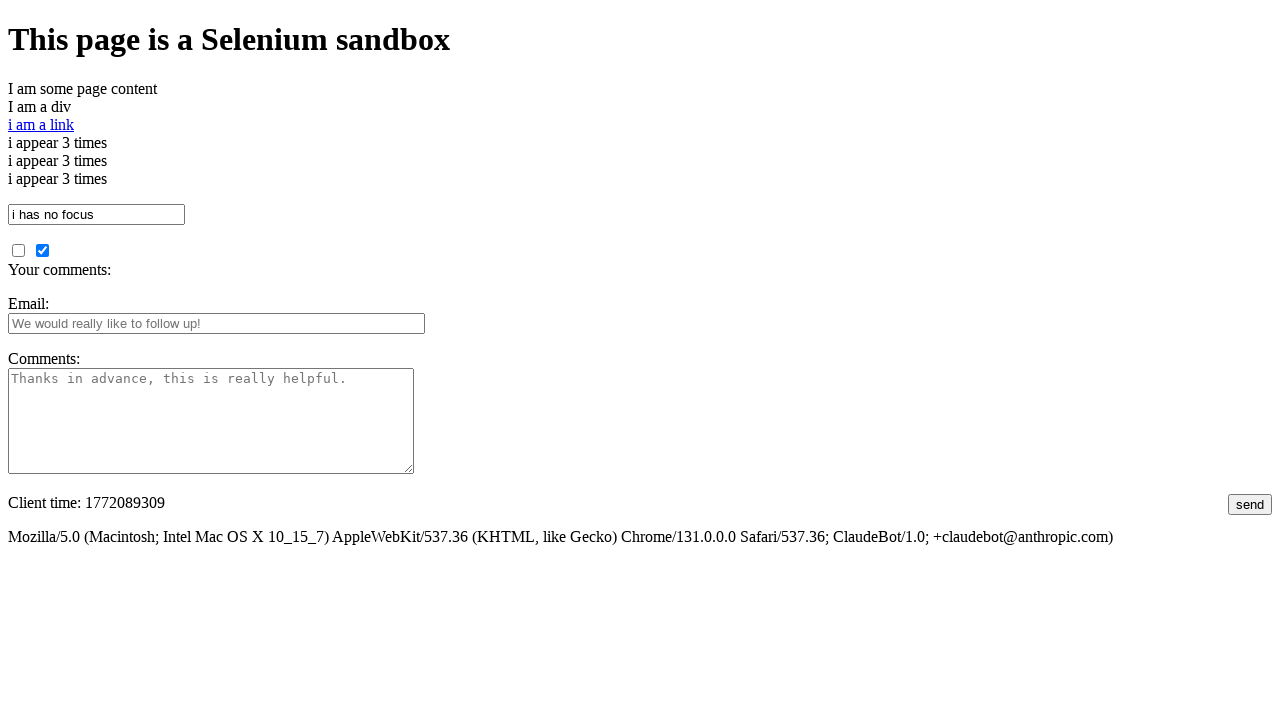

Filled comments field with 'My comment' on #comments
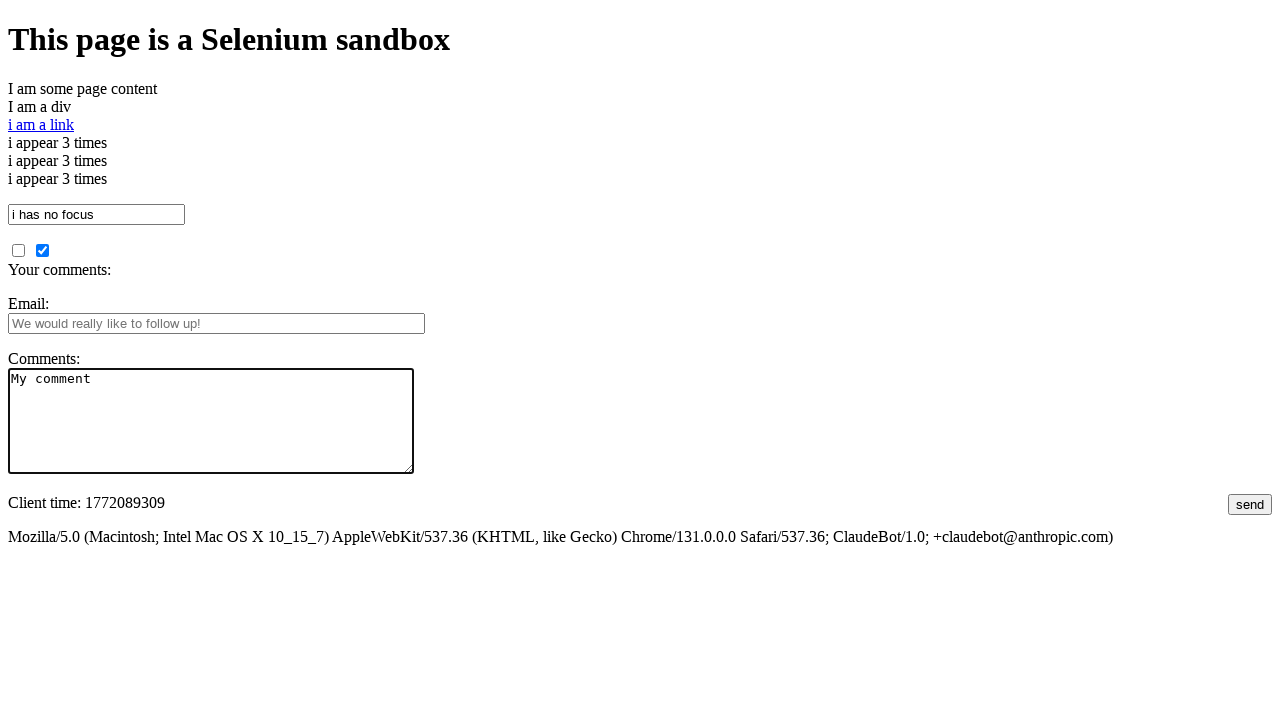

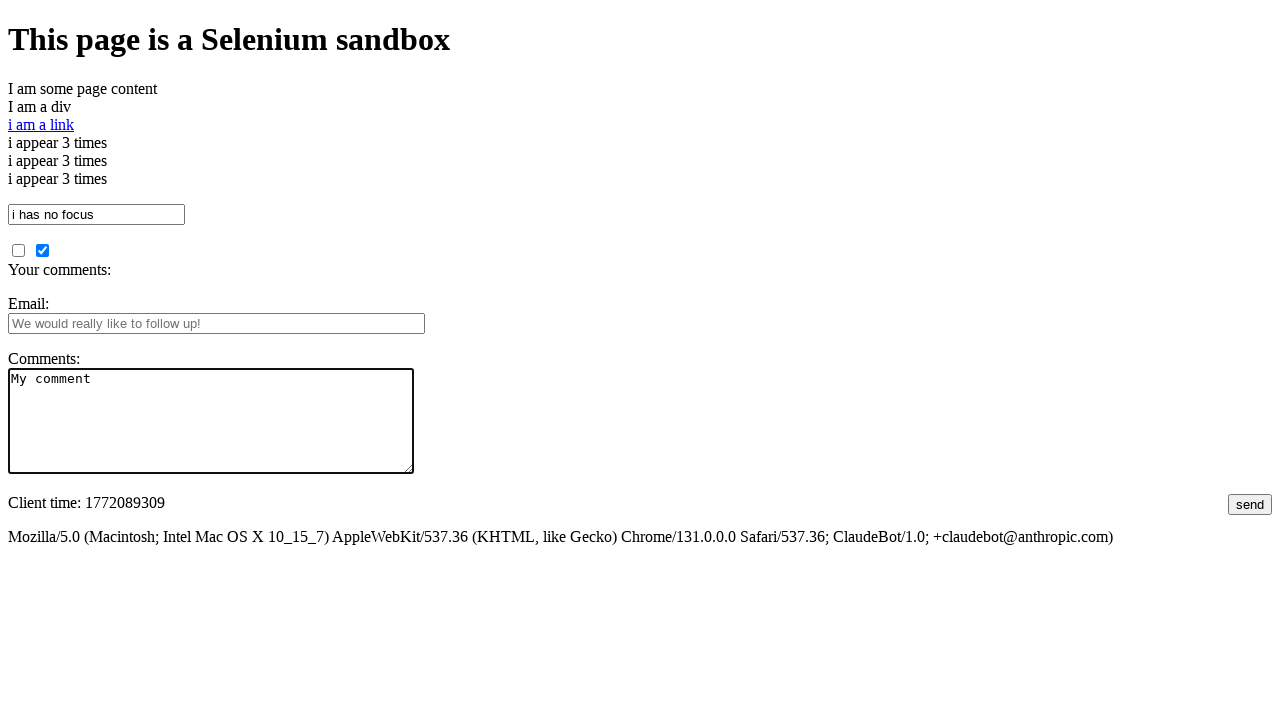